Tests the Hovers page by hovering over a figure element and verifying the user name appears

Starting URL: https://the-internet.herokuapp.com/

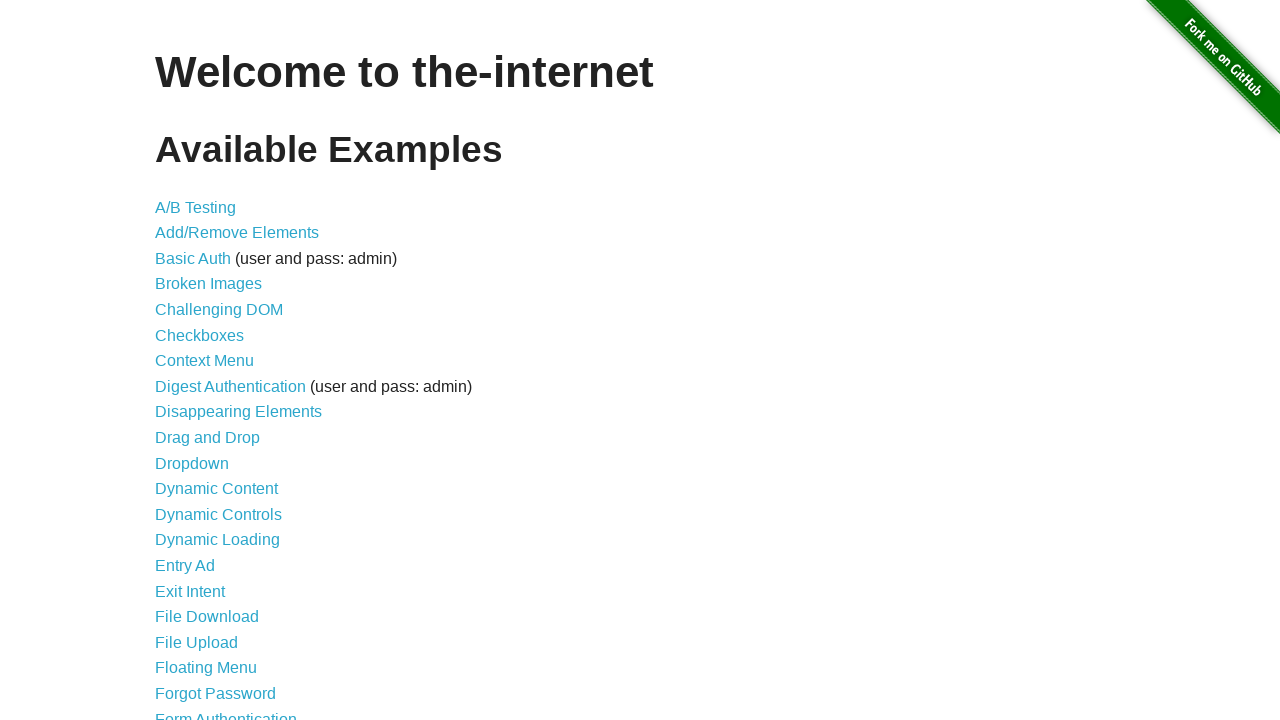

Clicked on 'Hovers' link at (180, 360) on xpath=//ul/li/a[text()='Hovers']
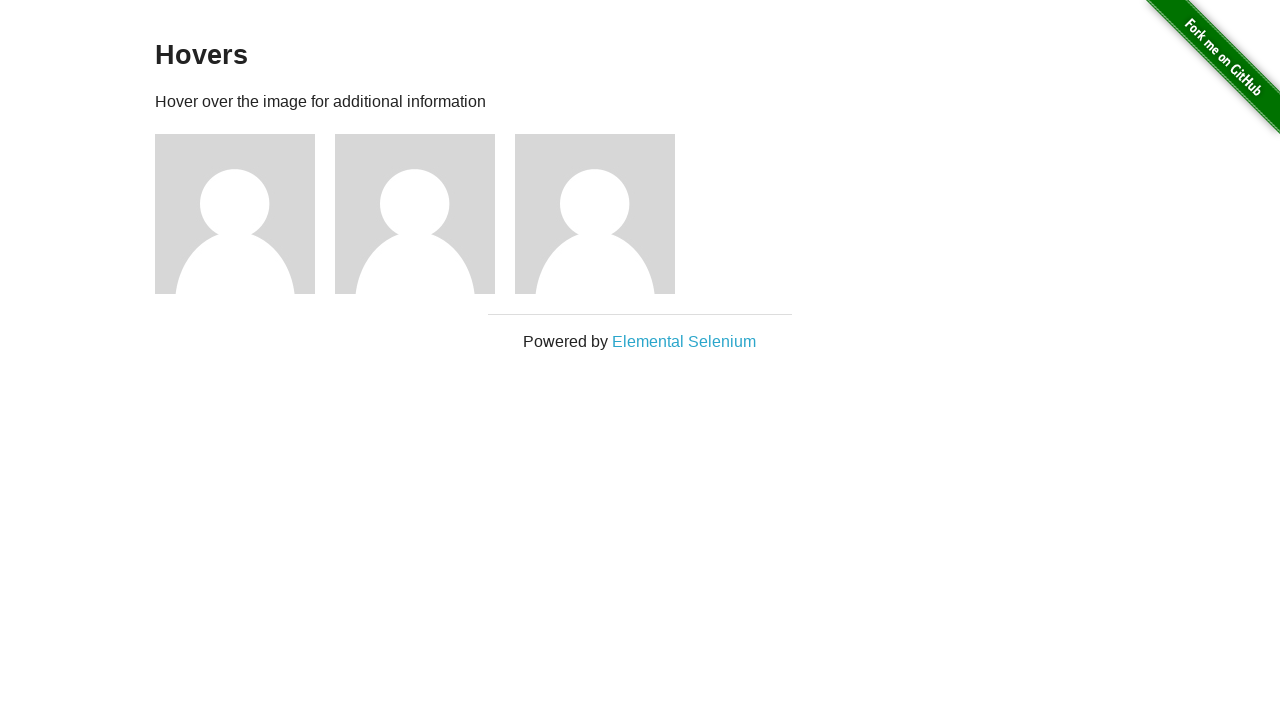

Hovered over the first figure element at (245, 214) on xpath=//div[@class='figure']
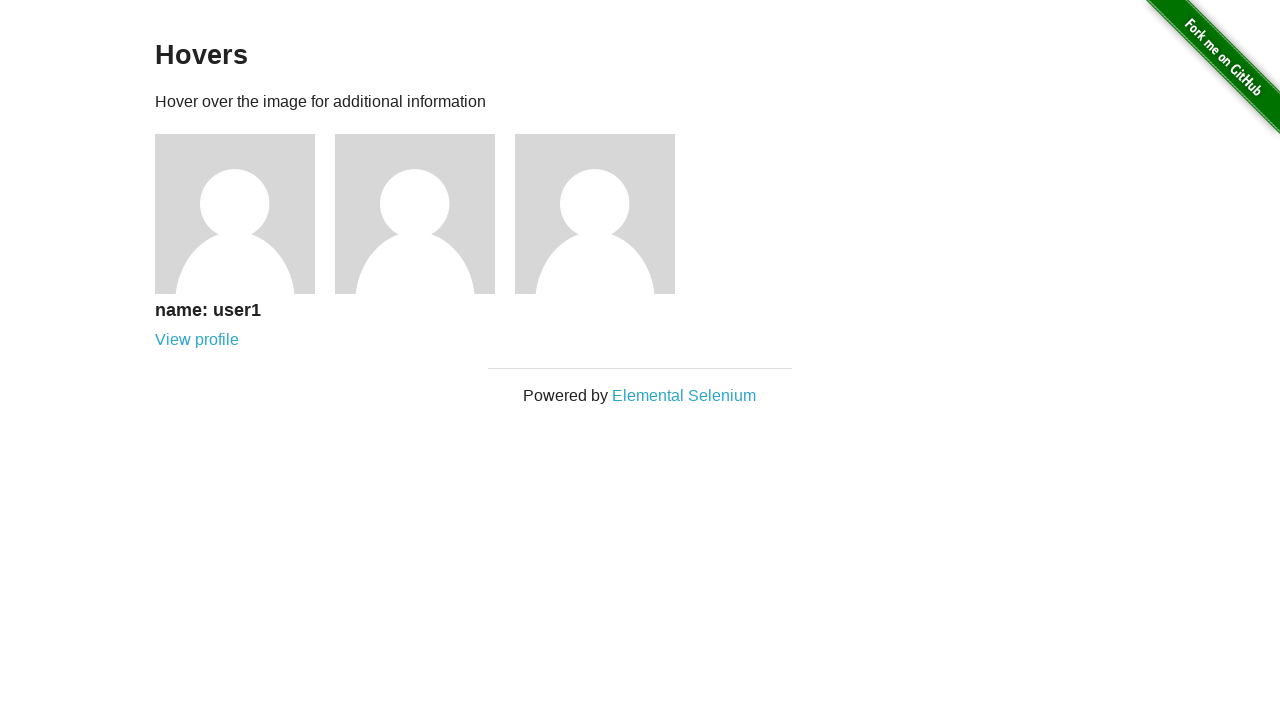

User name appeared in figcaption after hovering
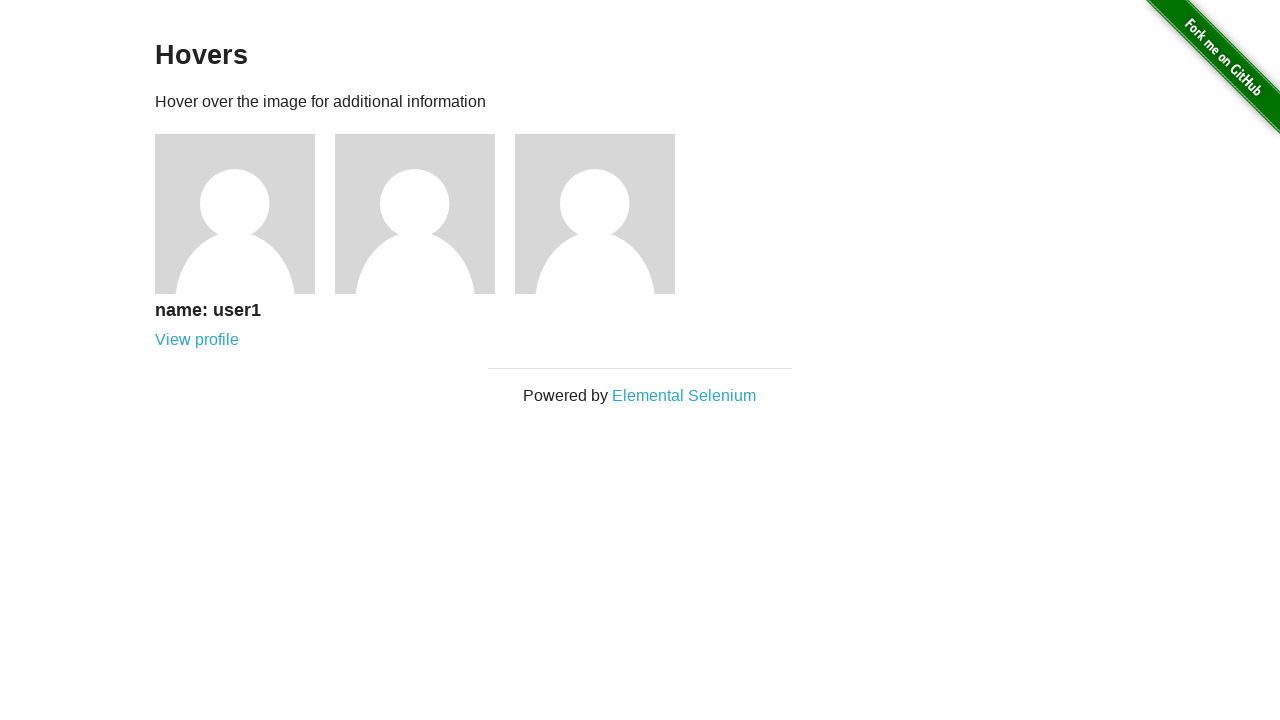

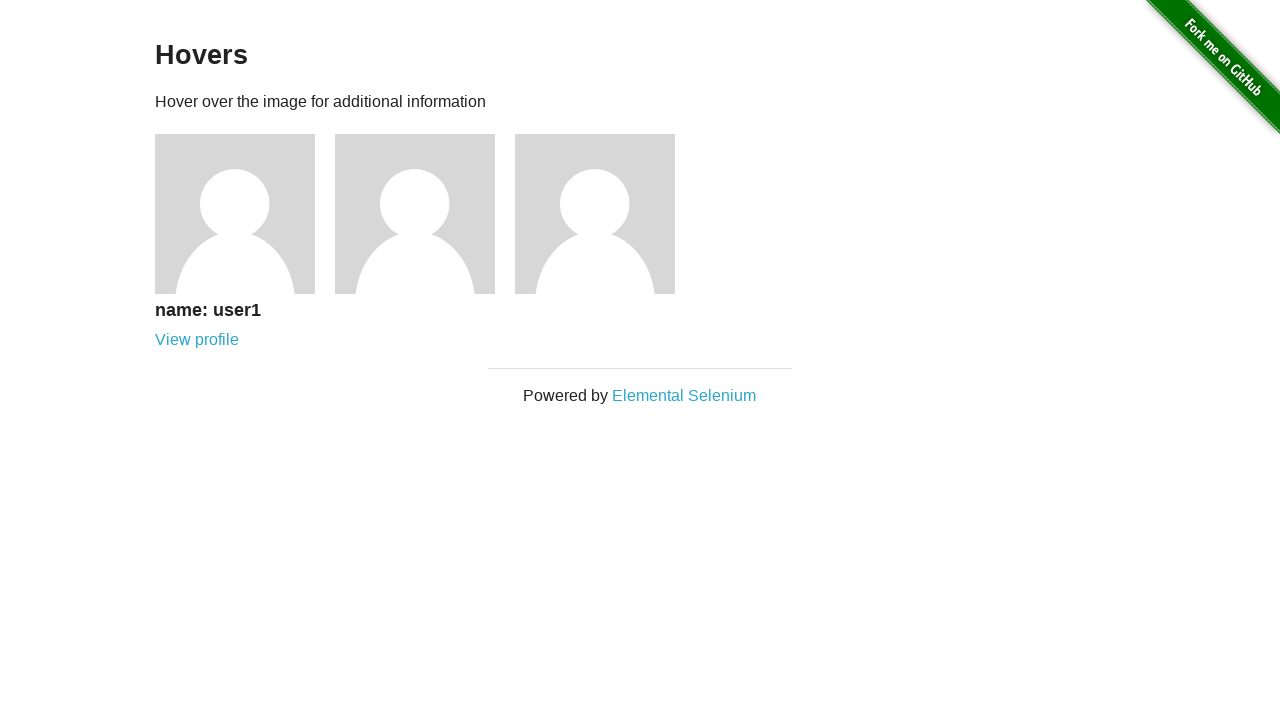